Tests iframe interaction by switching into an iframe, reading text from an element, then attempting to click an element (which demonstrates switching back from iframe context)

Starting URL: https://demoqa.com/frames

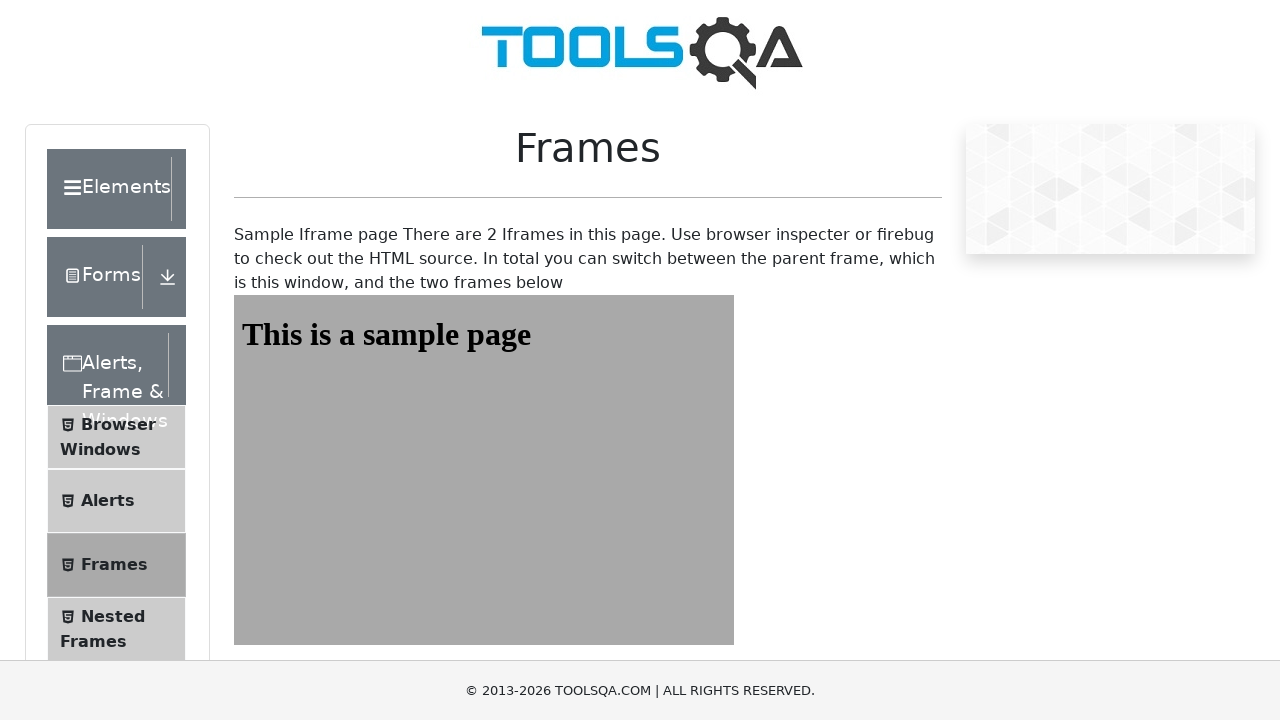

Located iframe with id 'frame1'
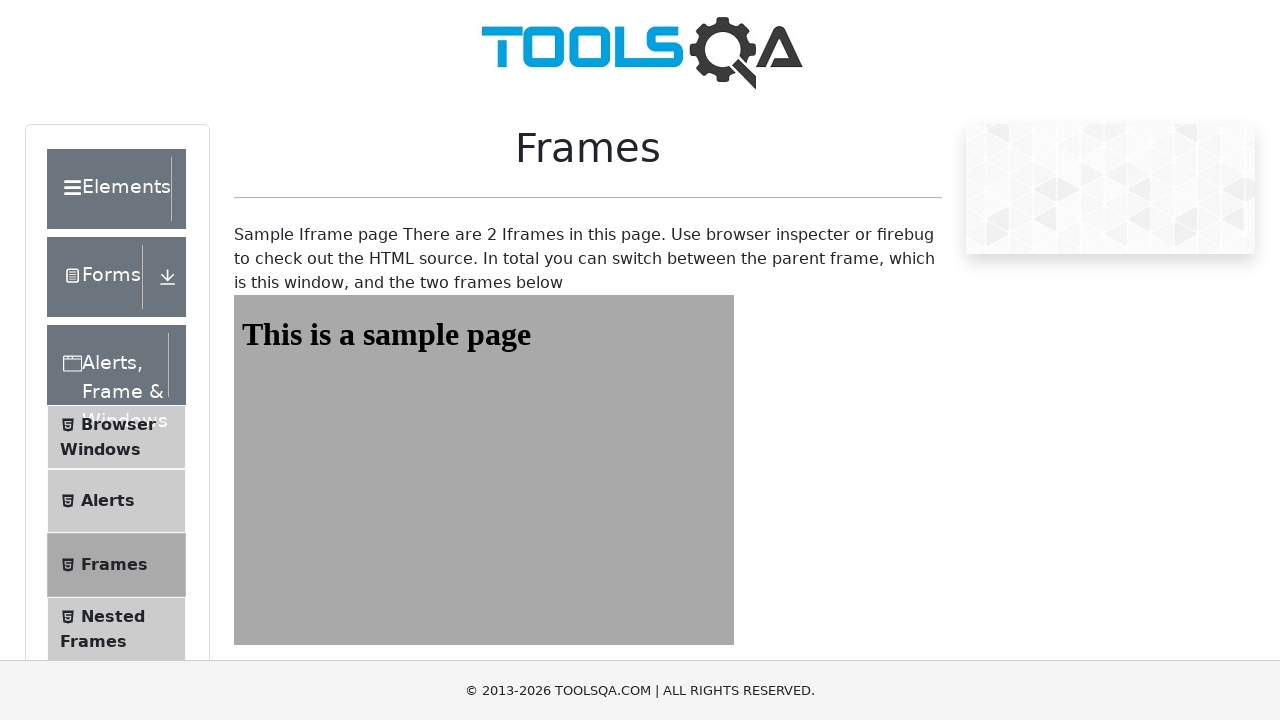

Retrieved text content from #sampleHeading element inside iframe
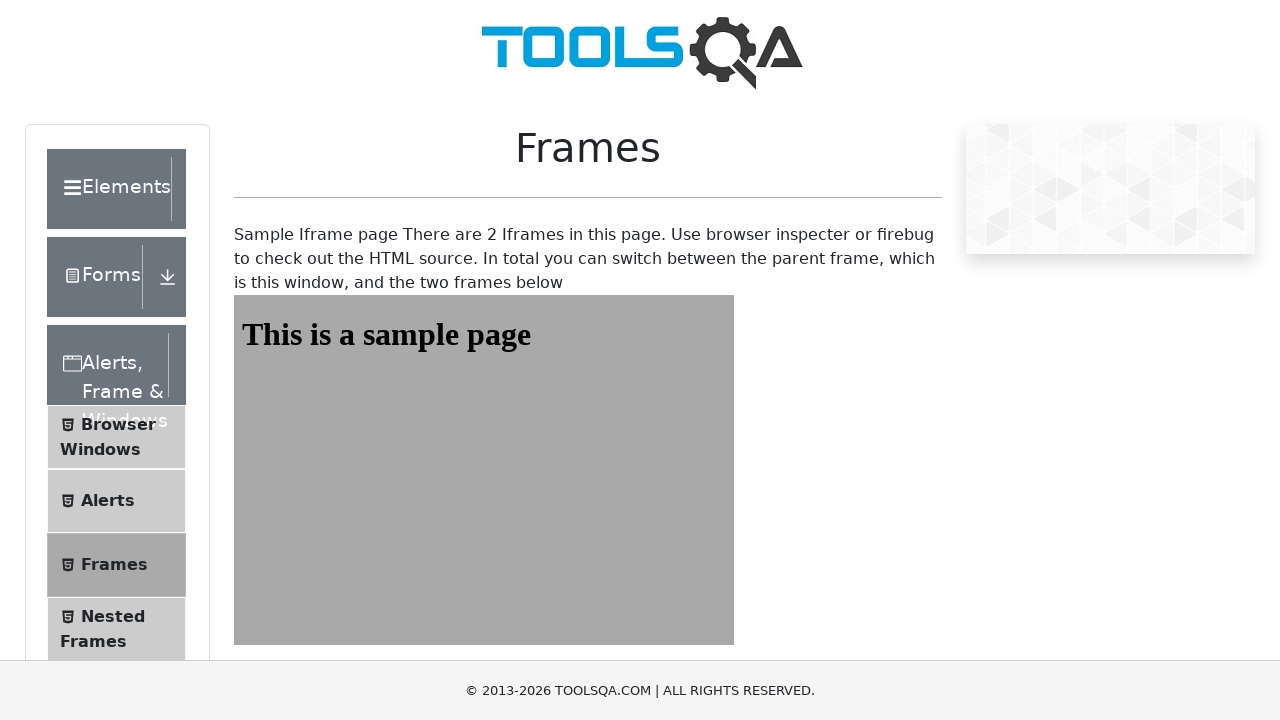

Clicked Elements menu to switch back from iframe context at (109, 189) on xpath=//div[text()='Elements']
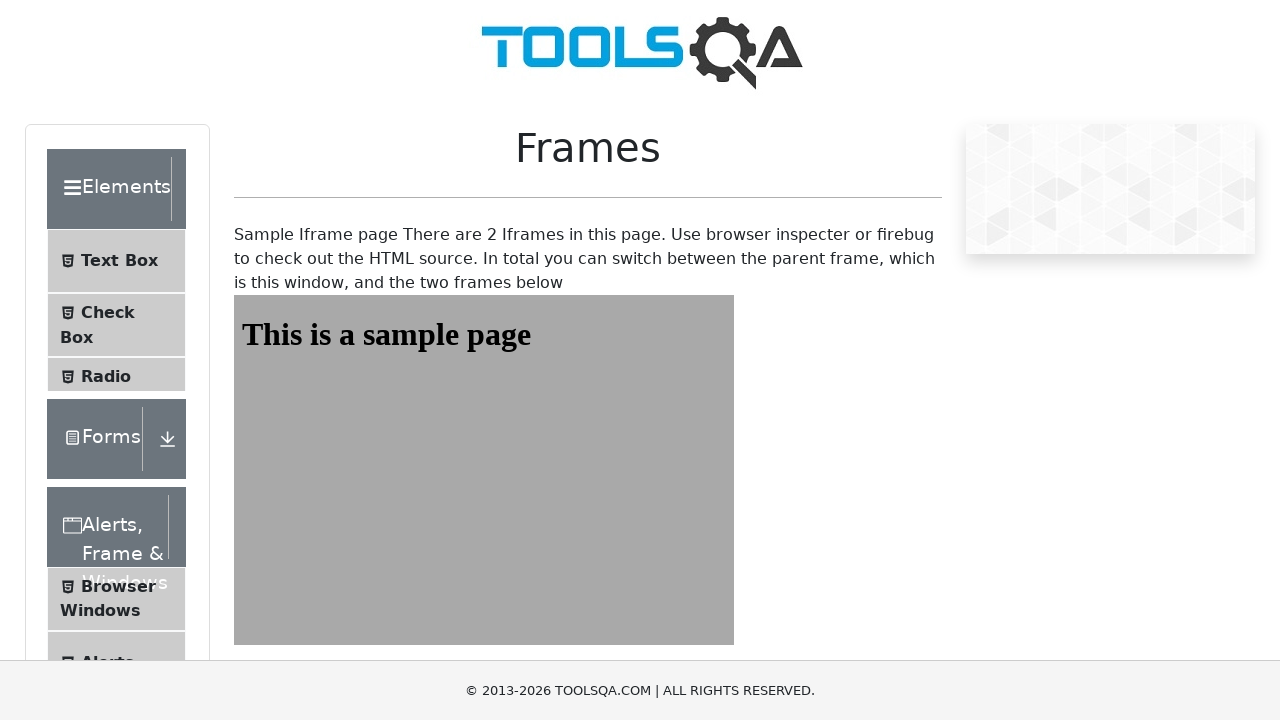

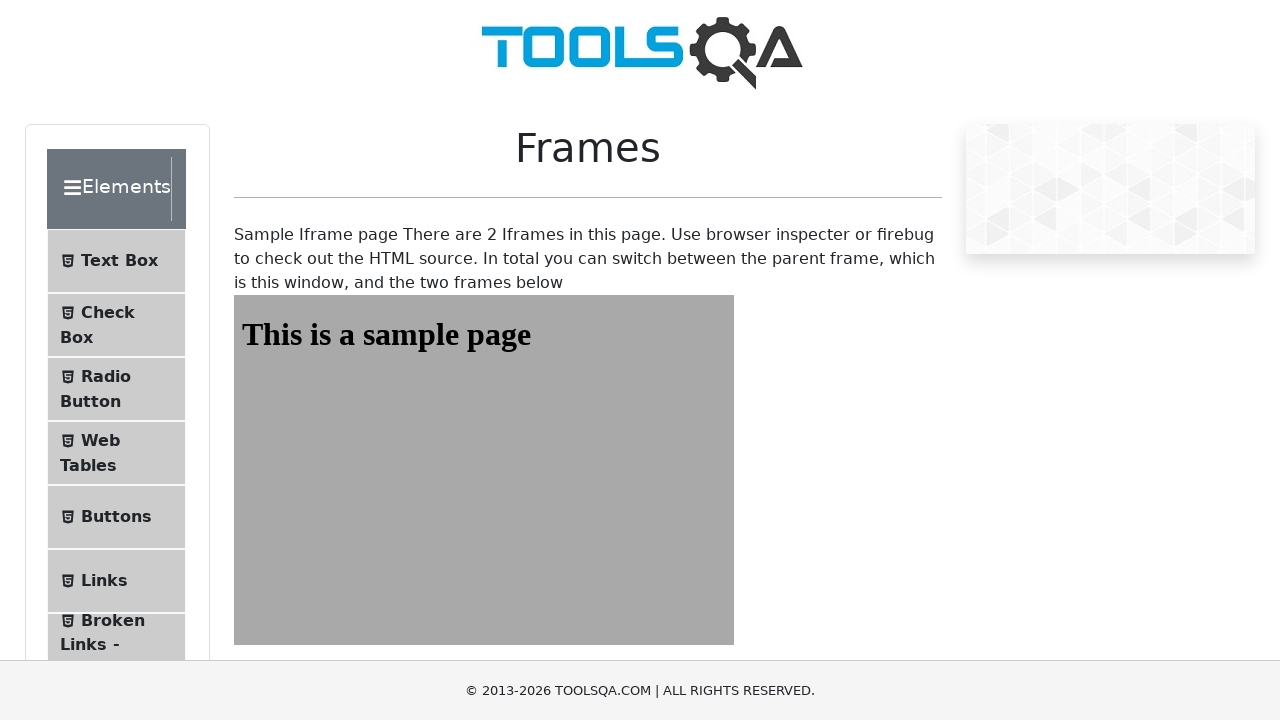